Tests drag and drop functionality on the DemoQA droppable page by dragging an element to a drop target, then performs a keyboard action to select all content.

Starting URL: https://demoqa.com/droppable

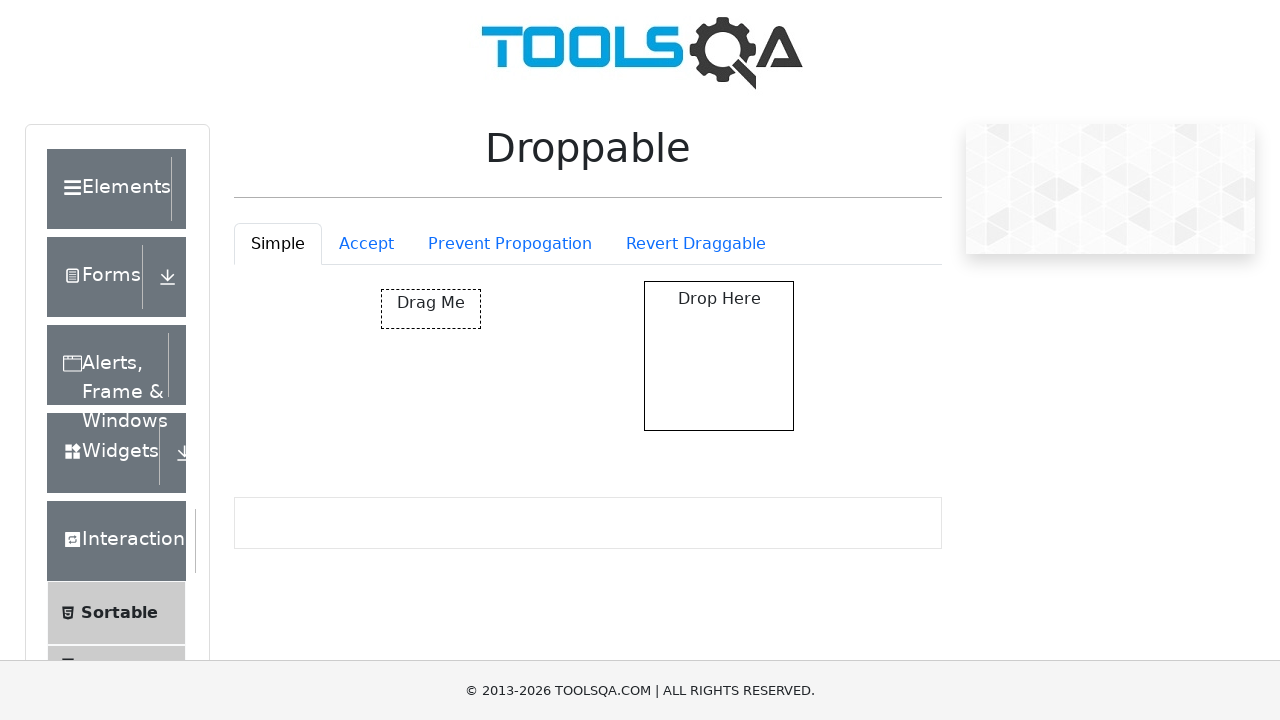

Dragged the draggable element to the droppable target at (719, 356)
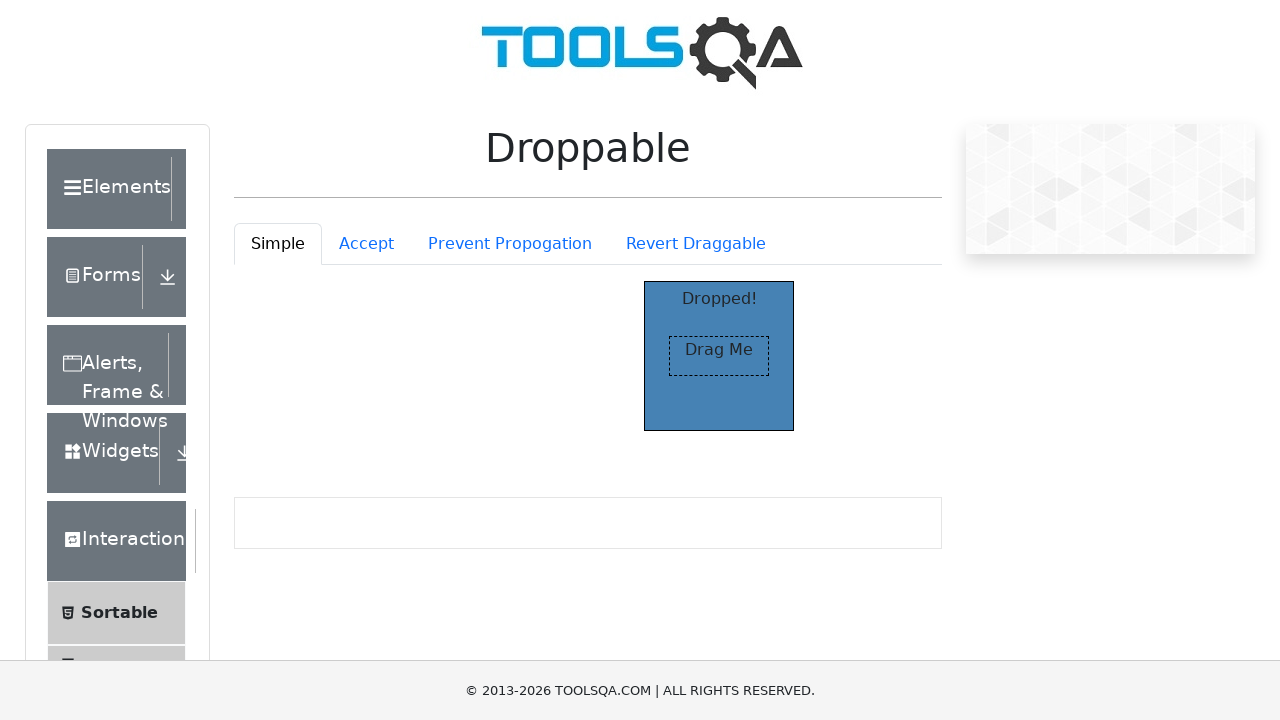

Pressed Control+A to select all content
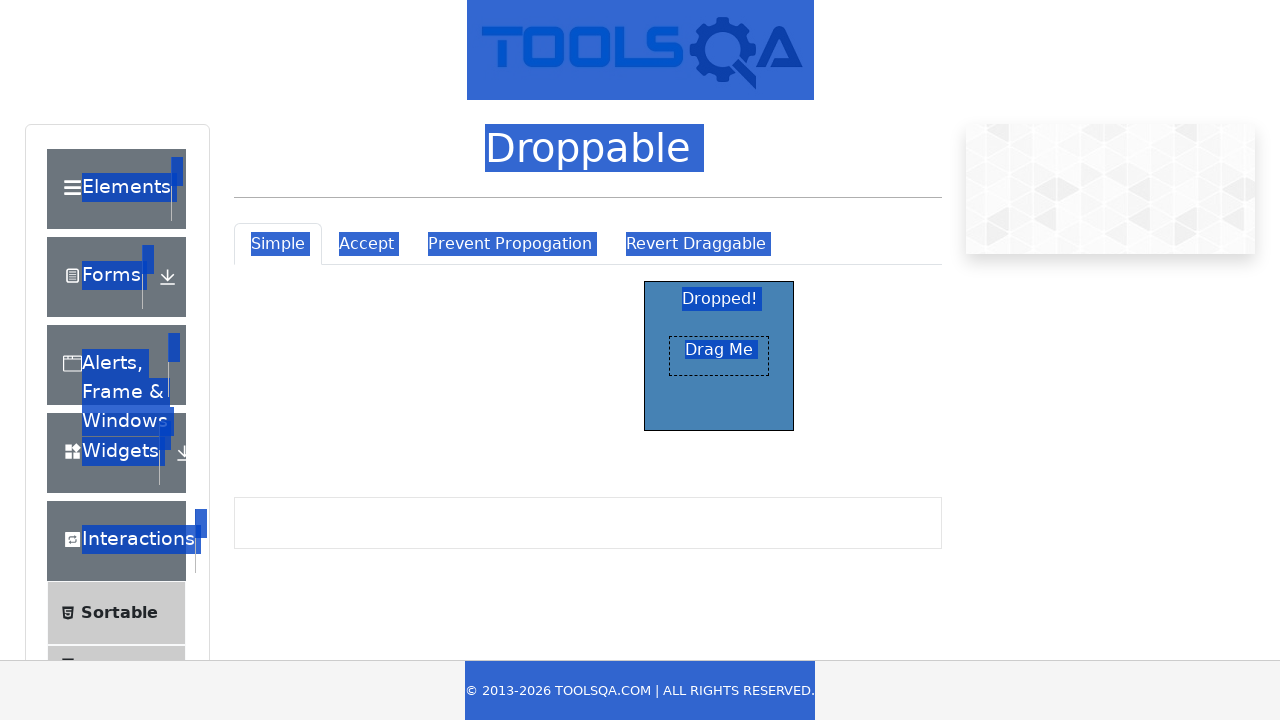

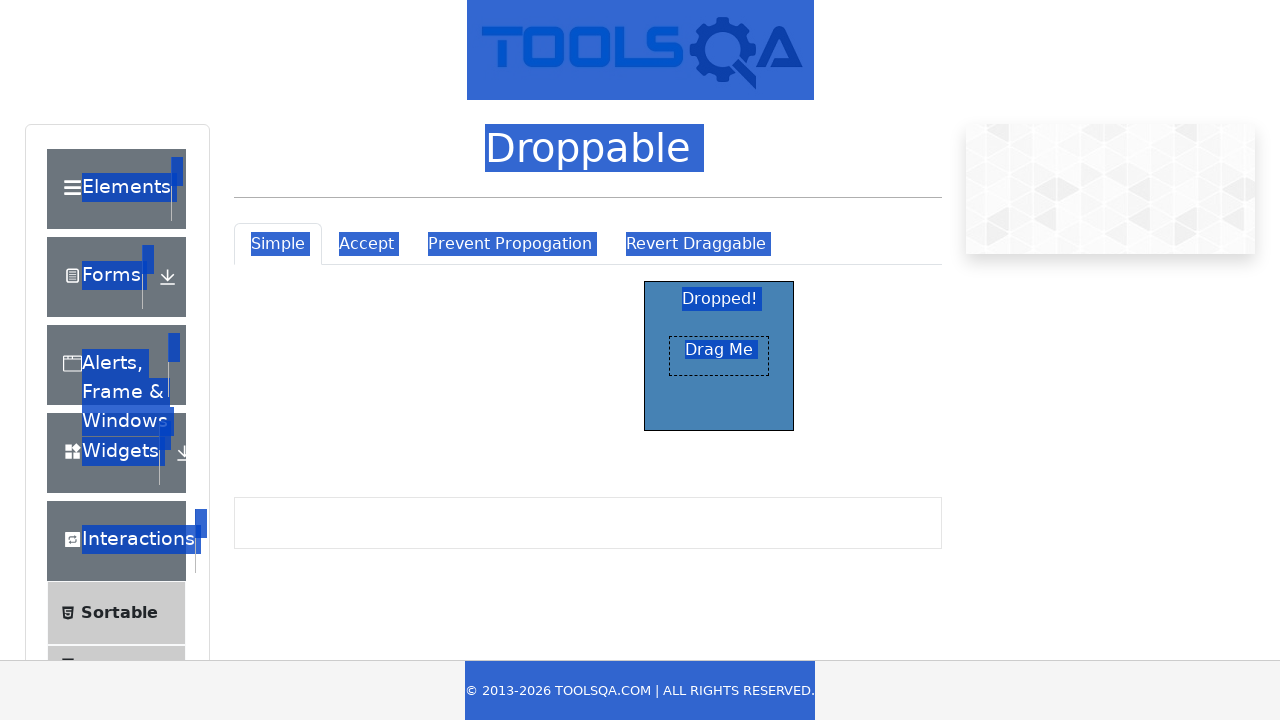